Tests executing an asynchronous XMLHttpRequest via JavaScript to fetch state data for a country (USA) from a dependent dropdown demo page, verifying the response contains expected state options.

Starting URL: http://phppot.com/demo/jquery-dependent-dropdown-list-countries-and-states/

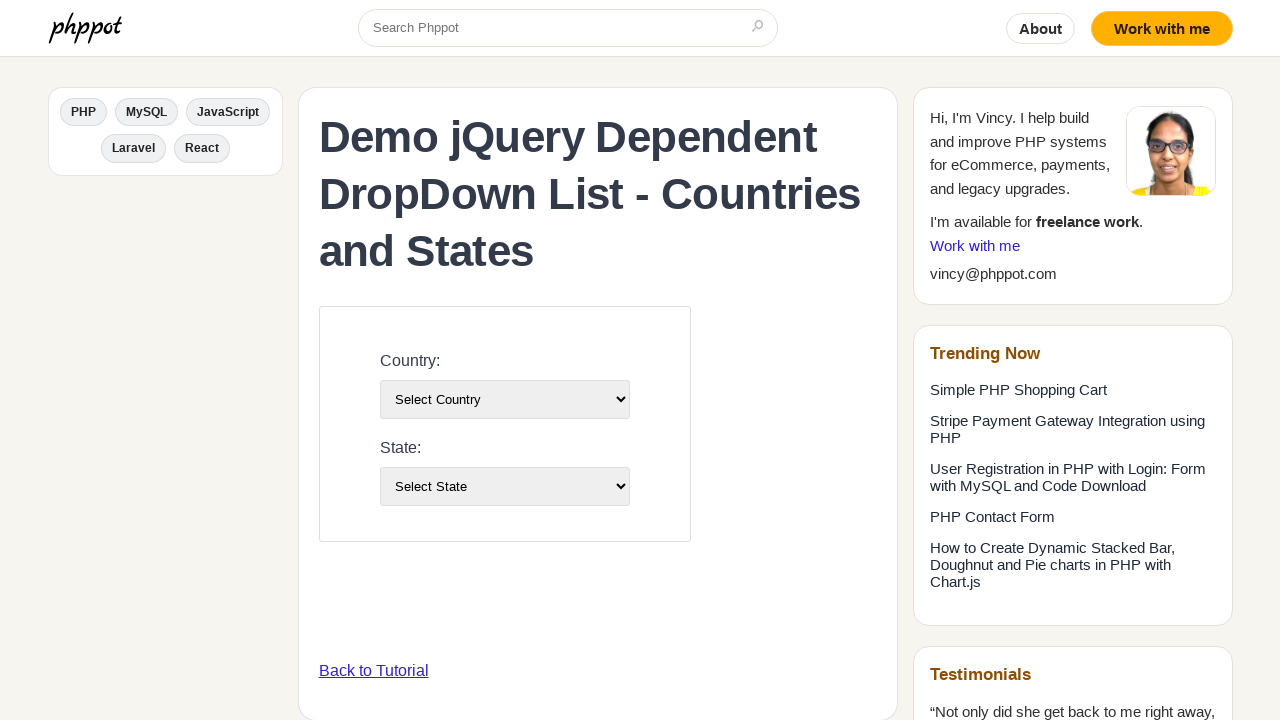

Navigated to dependent dropdown demo page
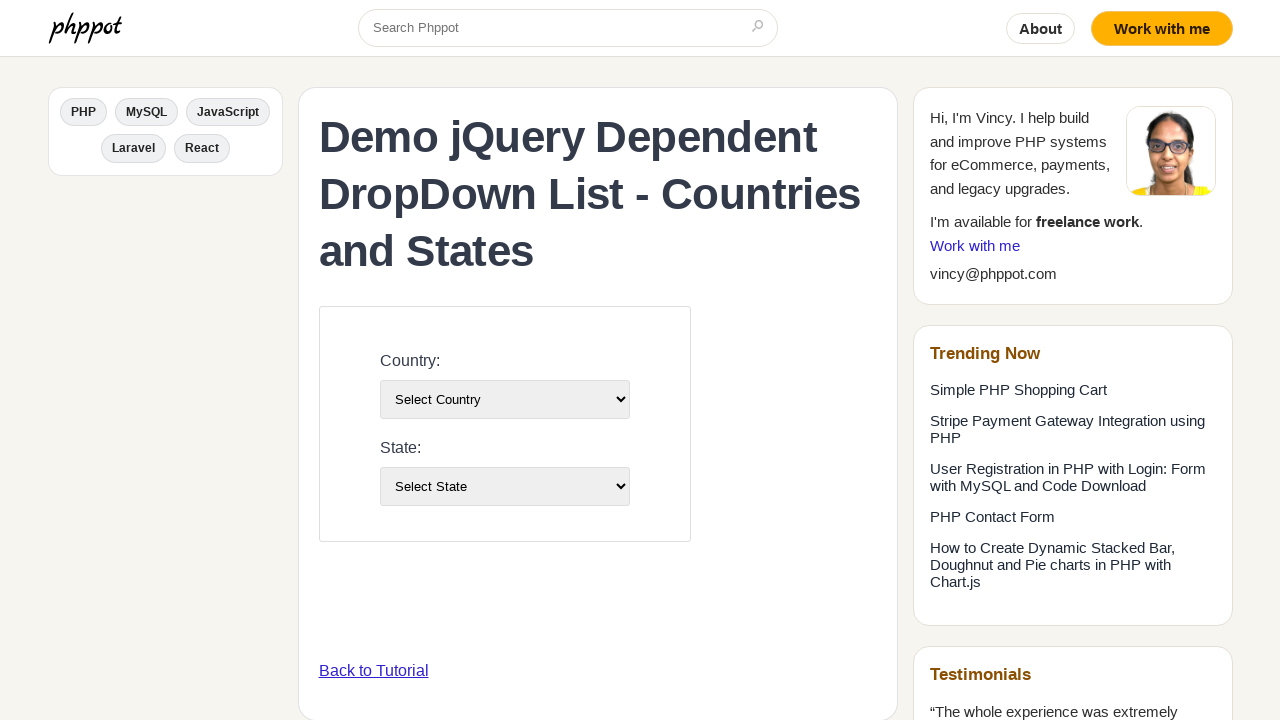

Executed XMLHttpRequest to fetch states for USA (country_id=5)
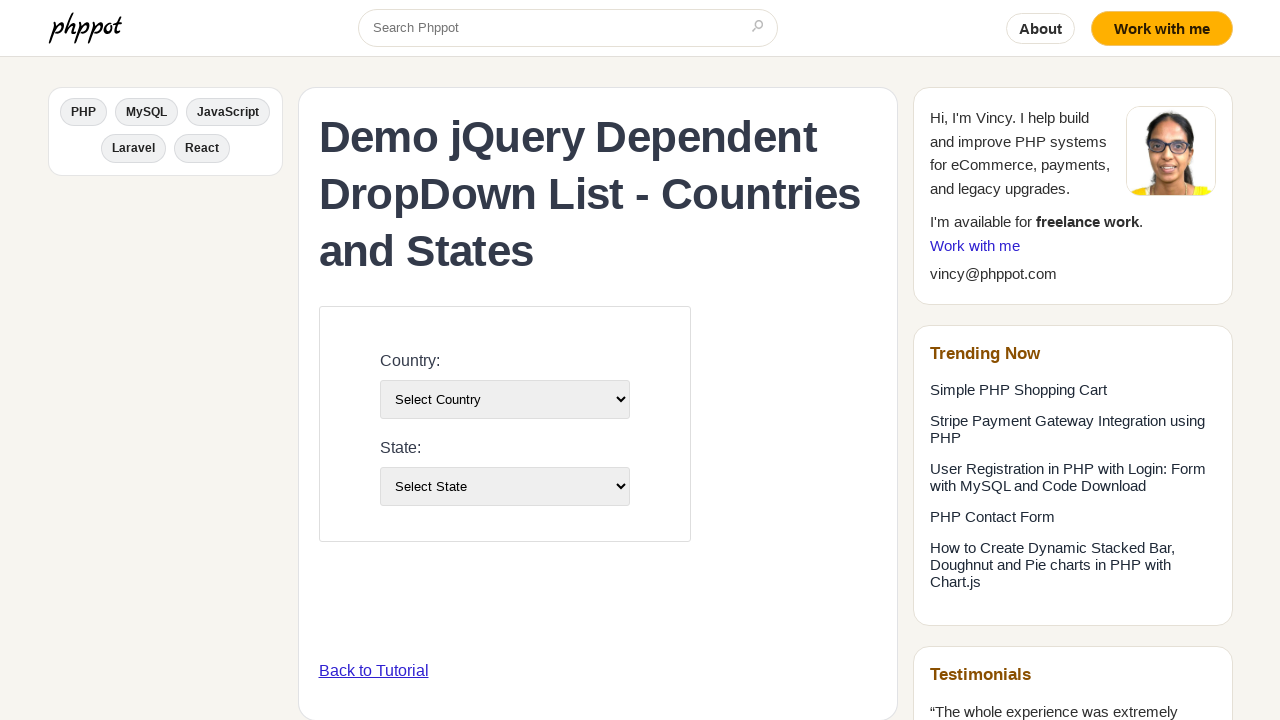

Verified response contains New York option for USA
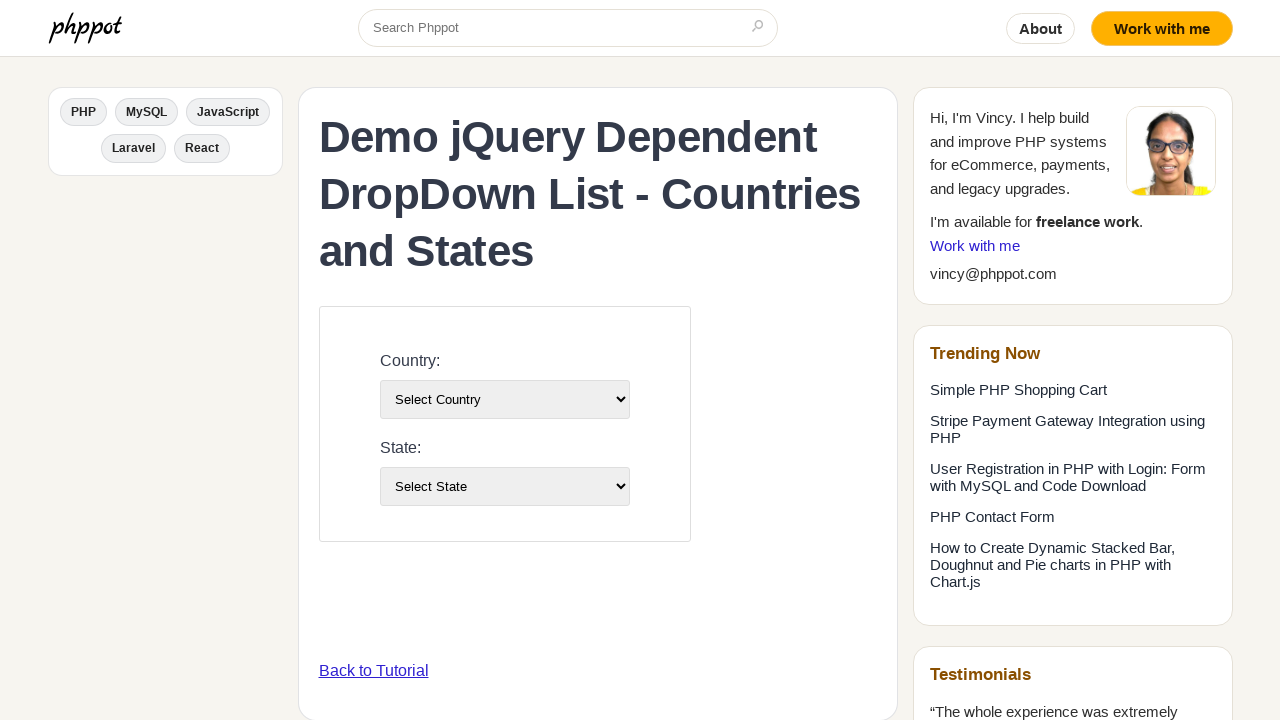

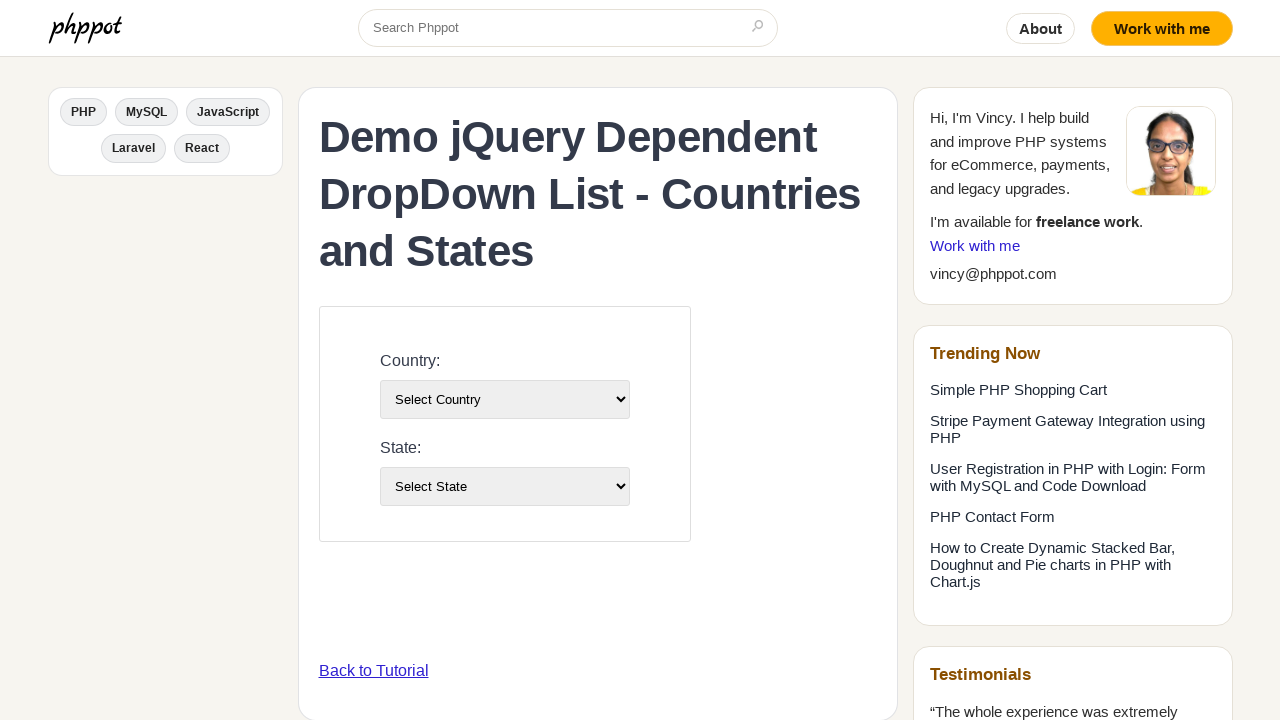